Verifies that a double-click on the right-click button does not trigger the right-click message

Starting URL: https://demoqa.com/buttons

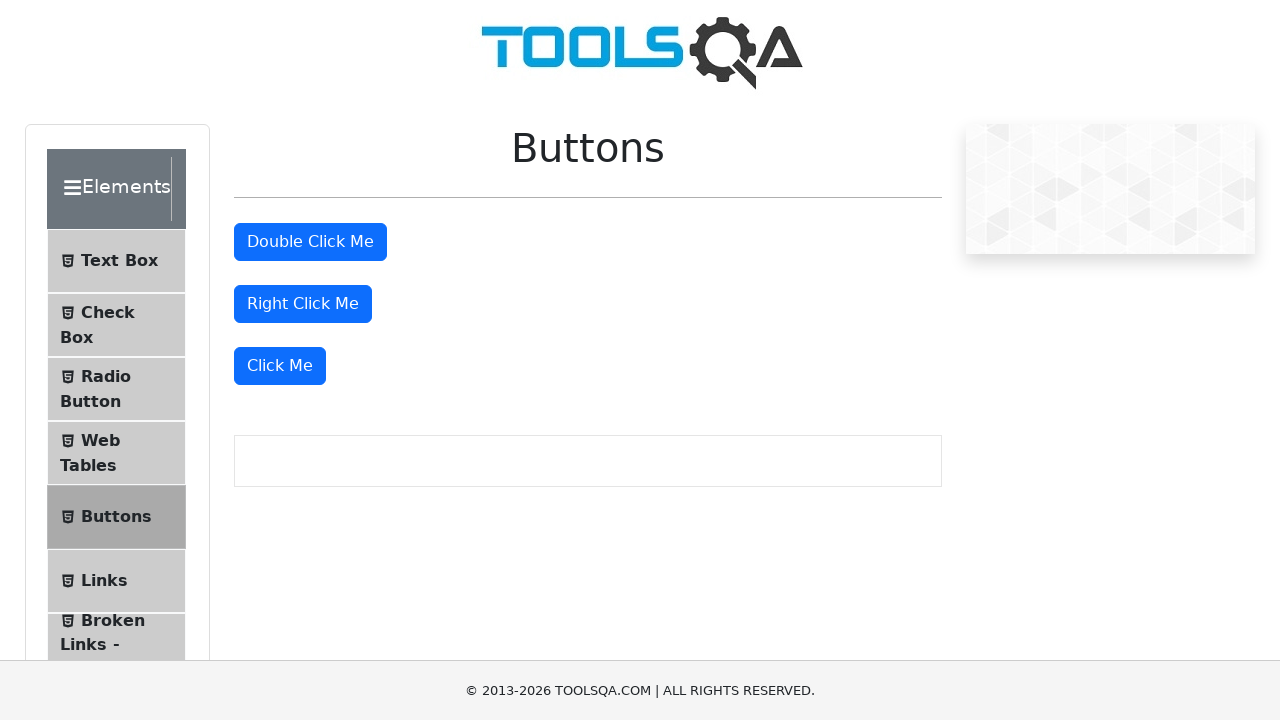

Double-clicked the right-click button at (303, 304) on #rightClickBtn
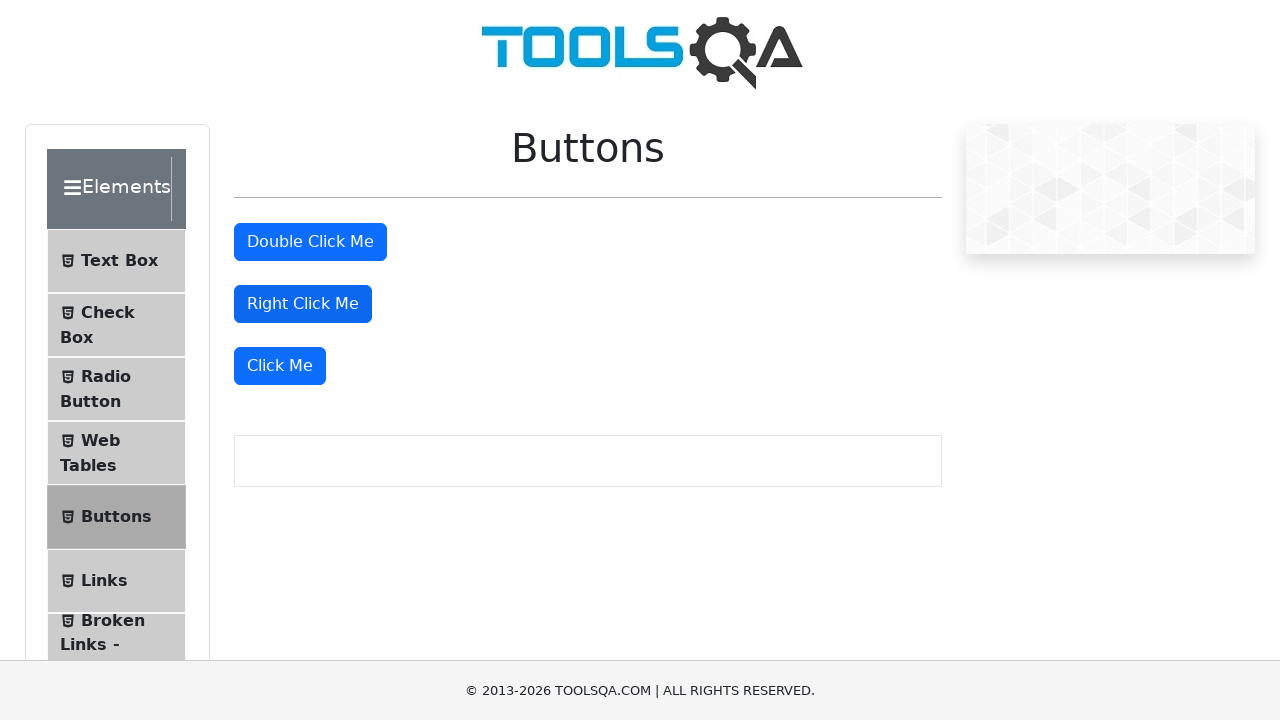

Verified that right-click message is not displayed after double-click
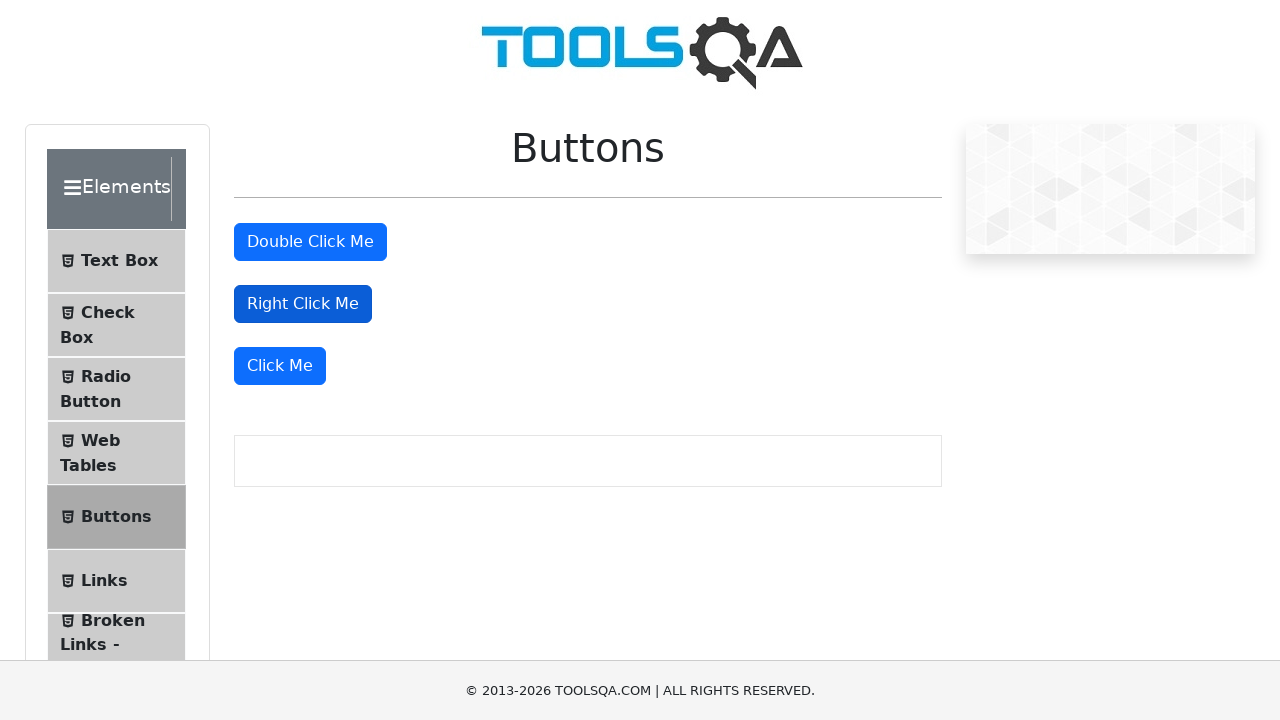

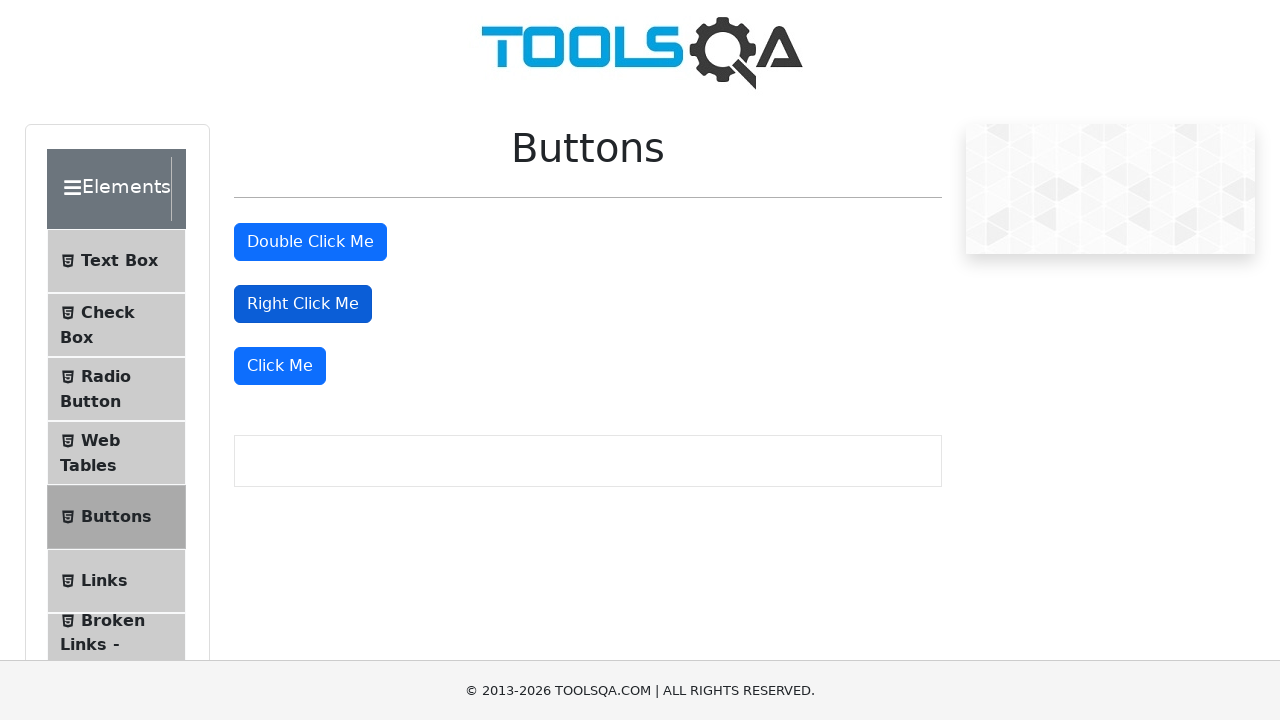